Tests tooltip functionality by hovering over an age input field and verifying the tooltip text appears

Starting URL: https://automationfc.github.io/jquery-tooltip/

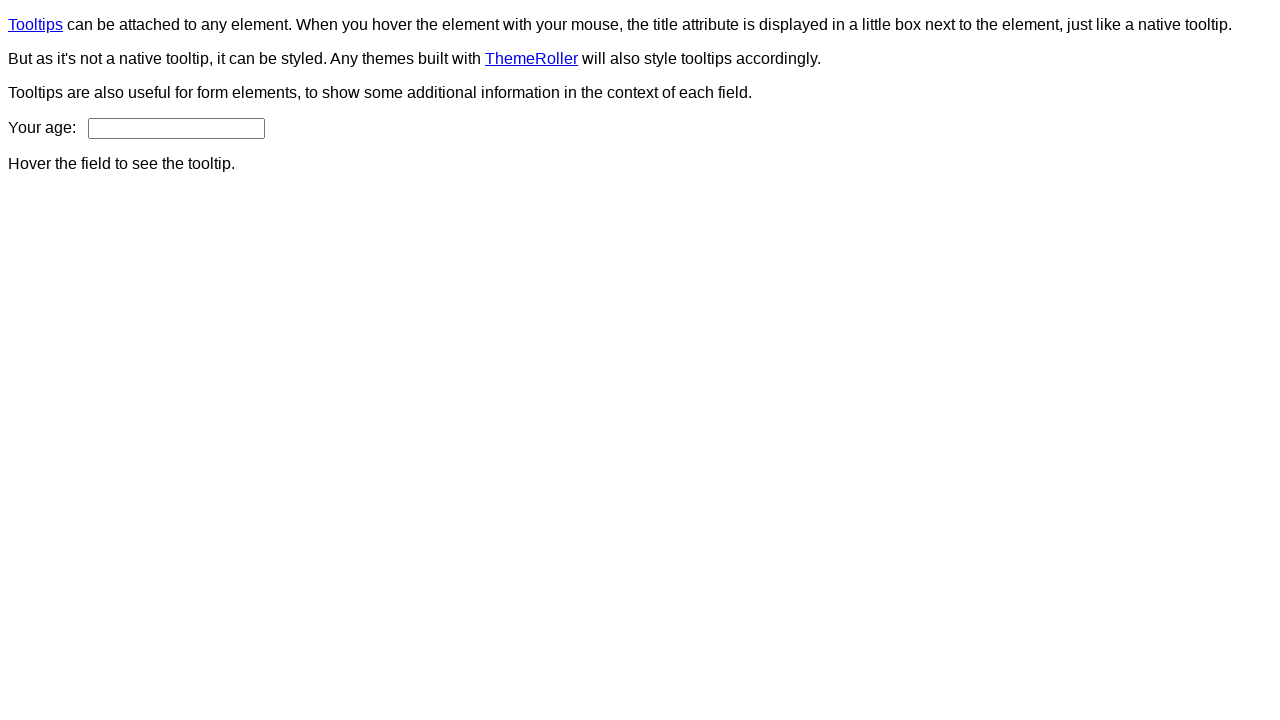

Hovered over age input field to trigger tooltip at (176, 128) on input#age
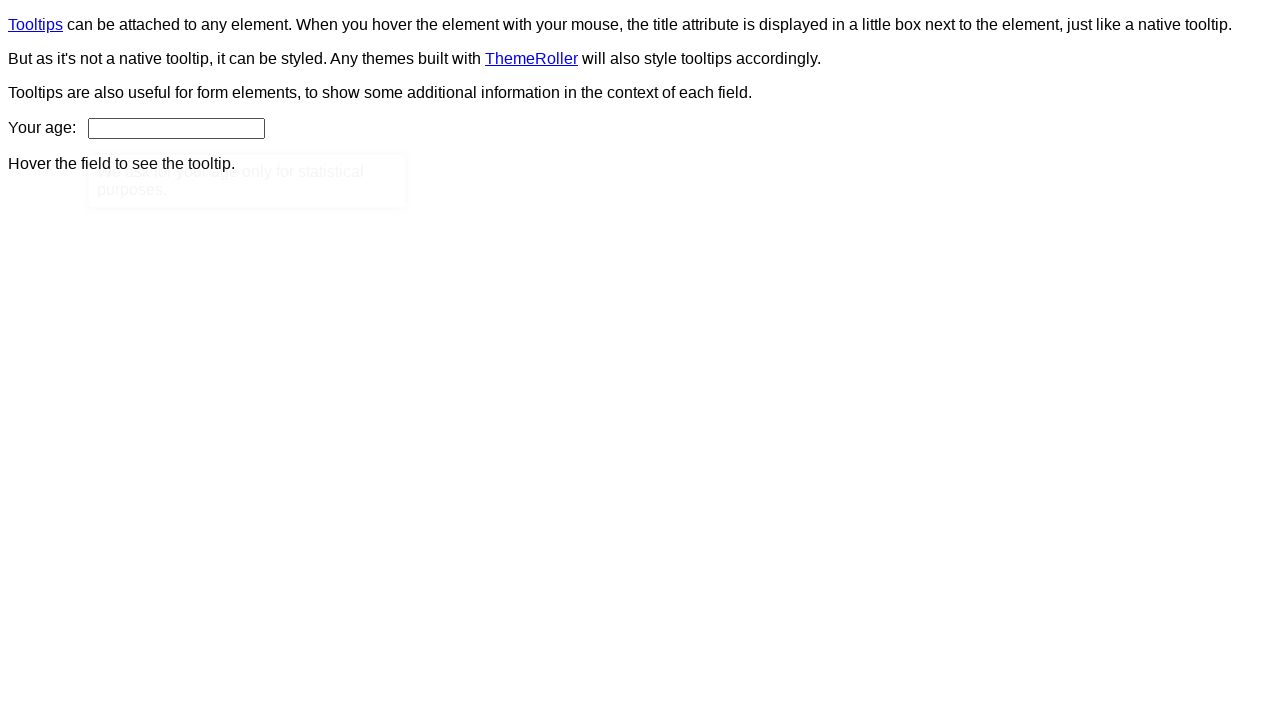

Tooltip appeared and became visible
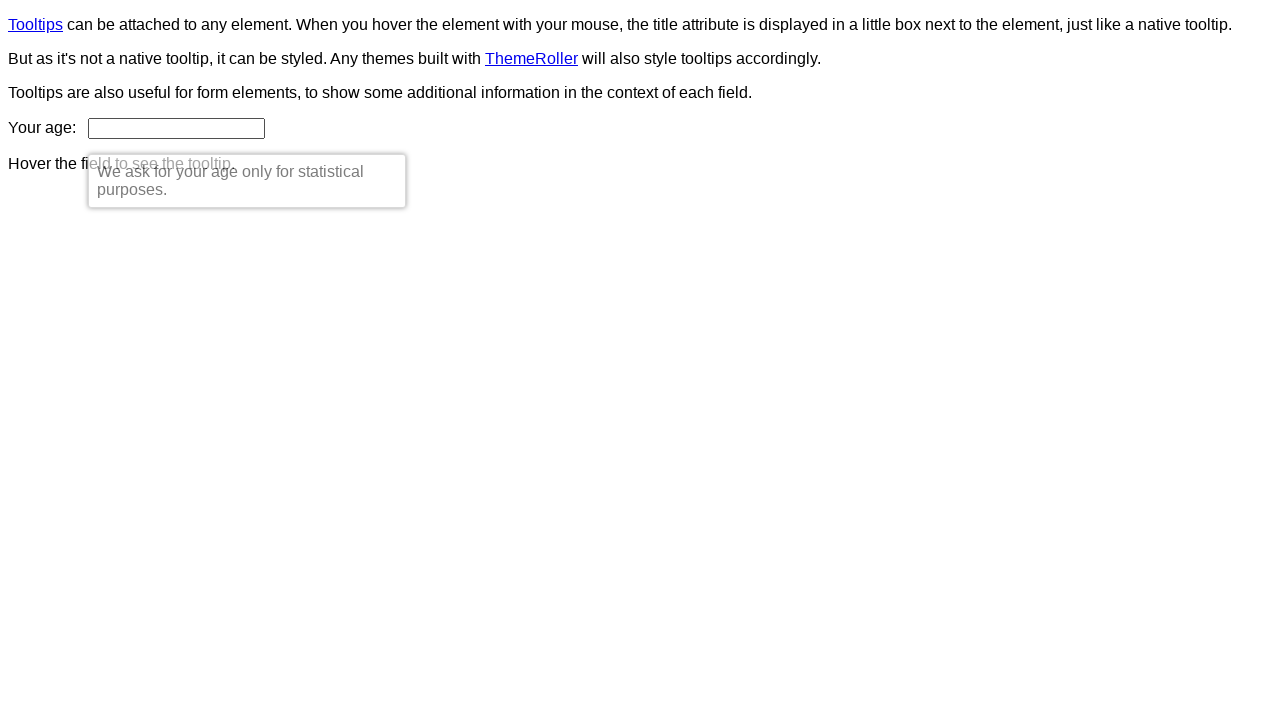

Verified tooltip text matches expected content: 'We ask for your age only for statistical purposes.'
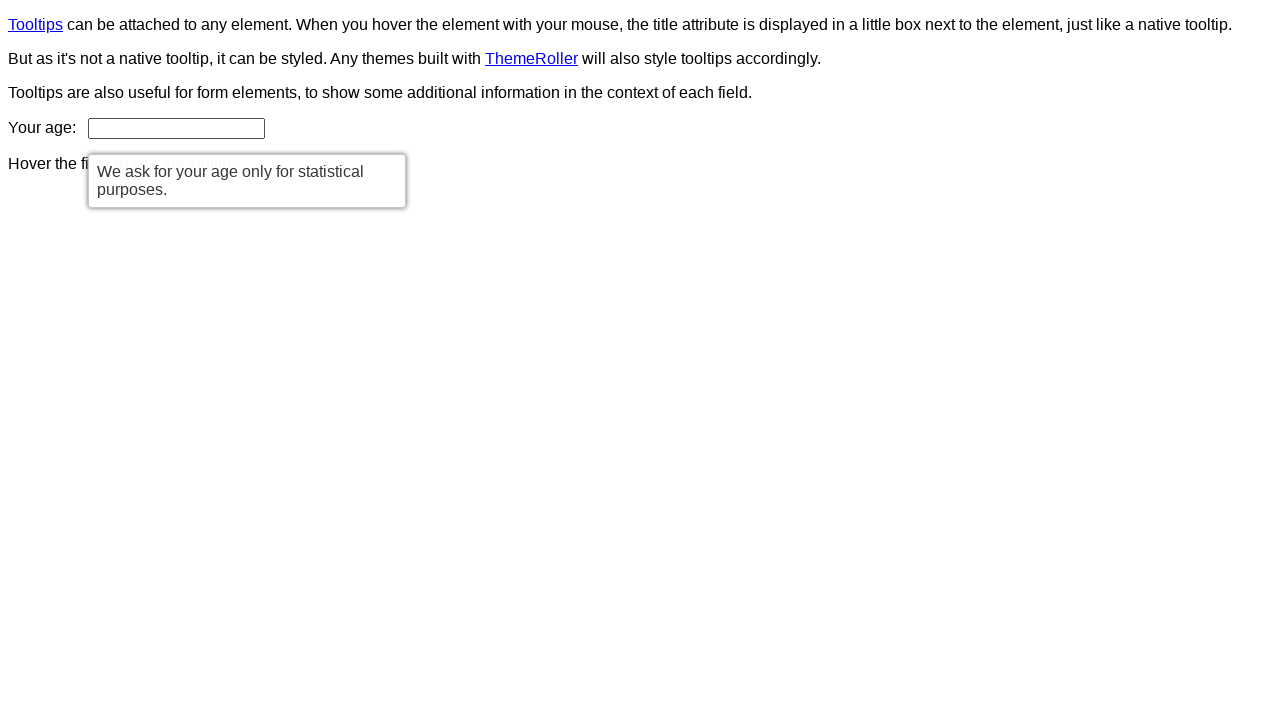

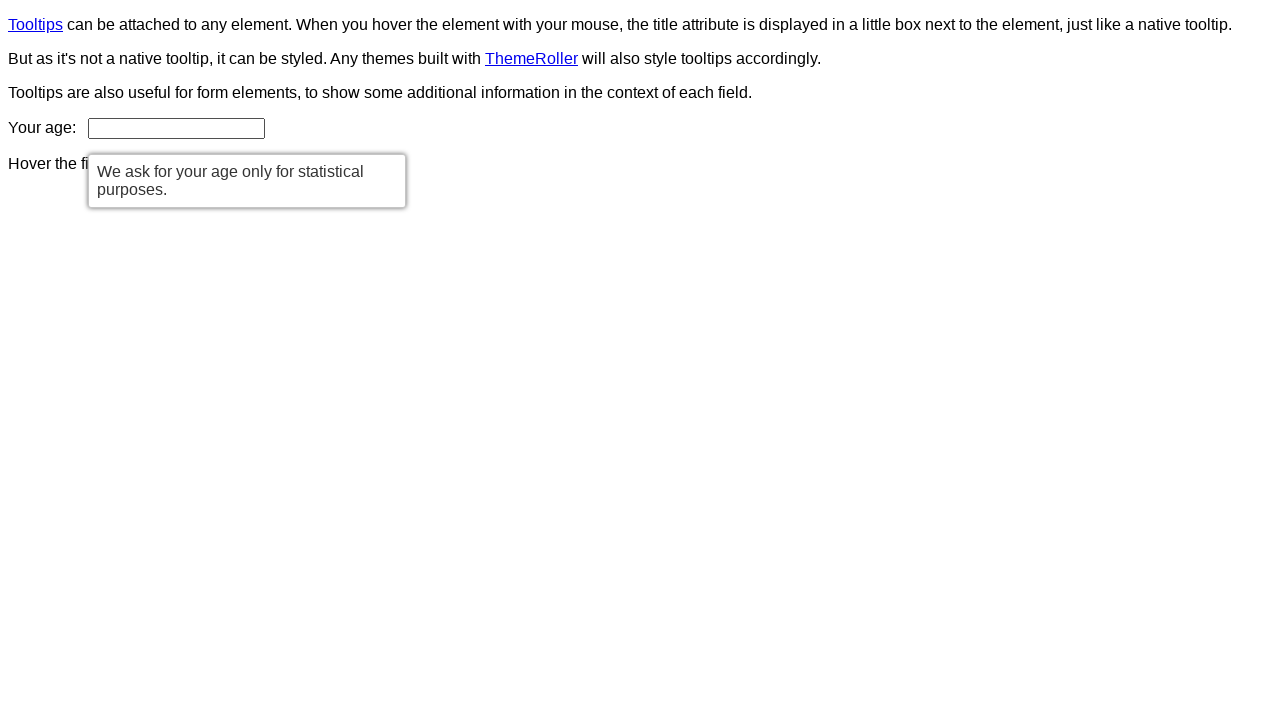